Tests adding a new customer through the Bank Manager interface by filling in customer details and confirming the addition

Starting URL: https://www.globalsqa.com/angularJs-protractor/BankingProject

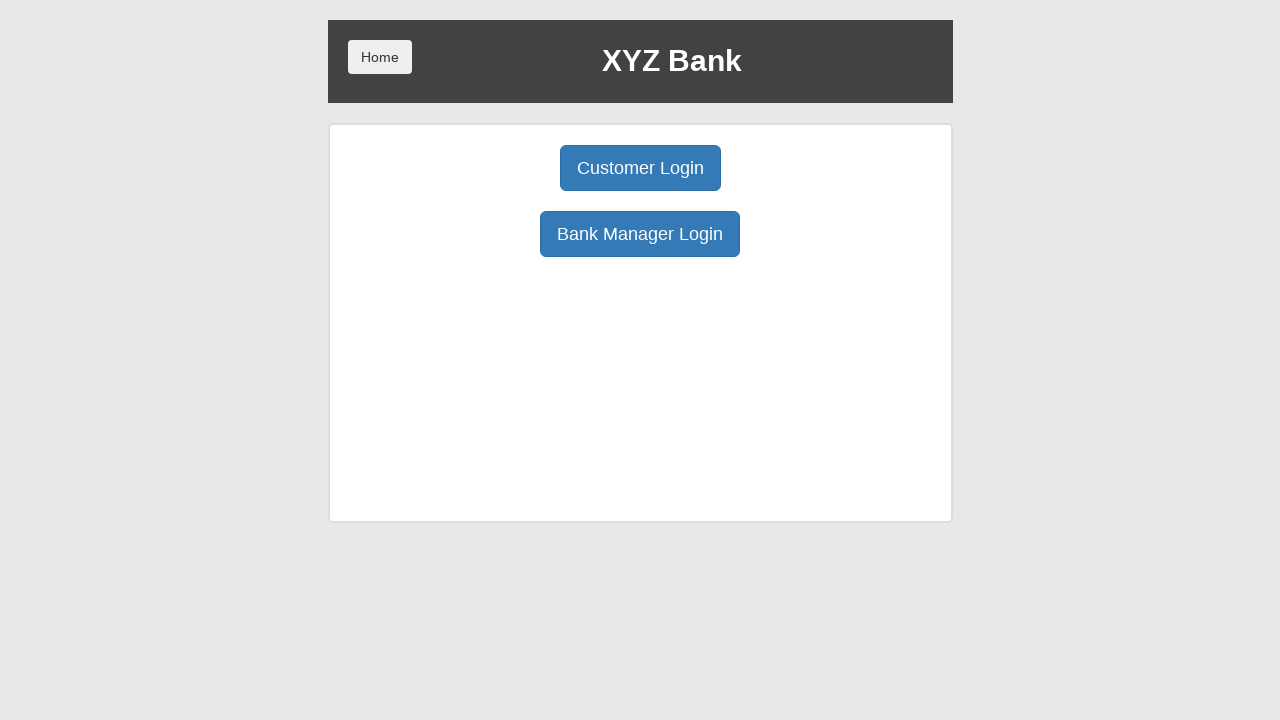

Clicked Bank Manager Login button at (640, 234) on button:has-text('Bank Manager Login')
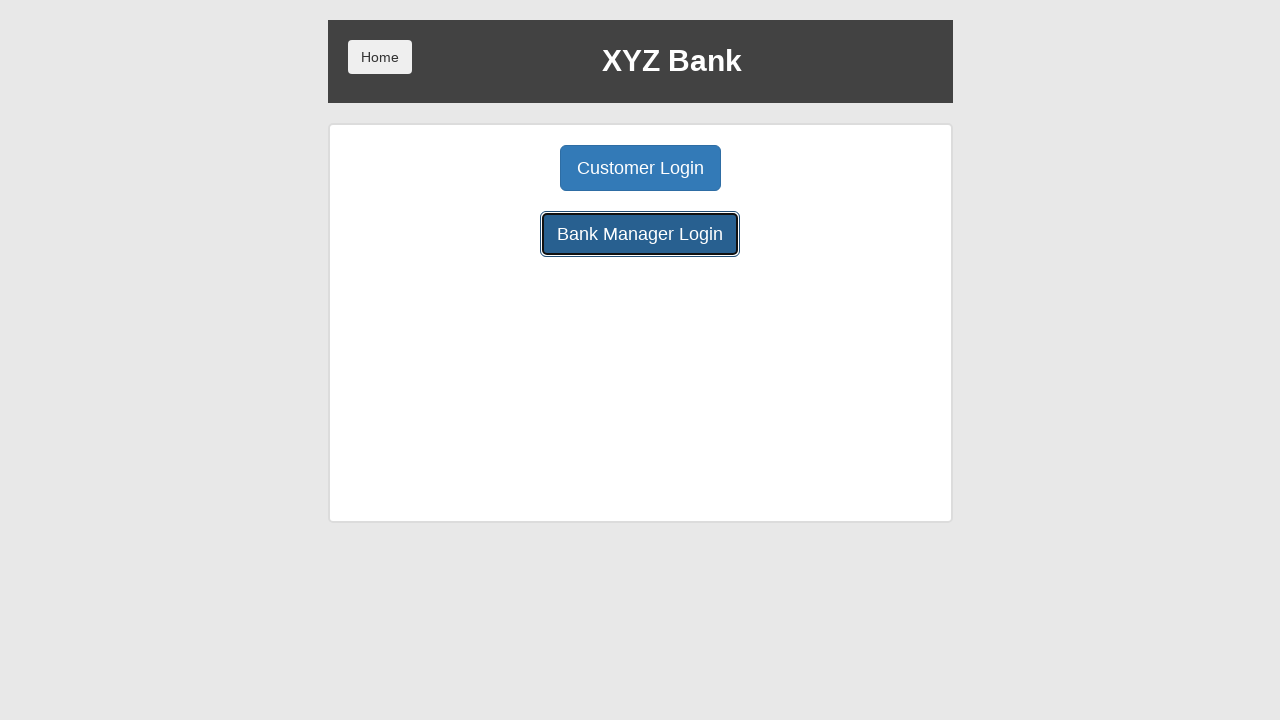

Clicked Add Customer tab at (502, 168) on button[ng-class='btnClass1']
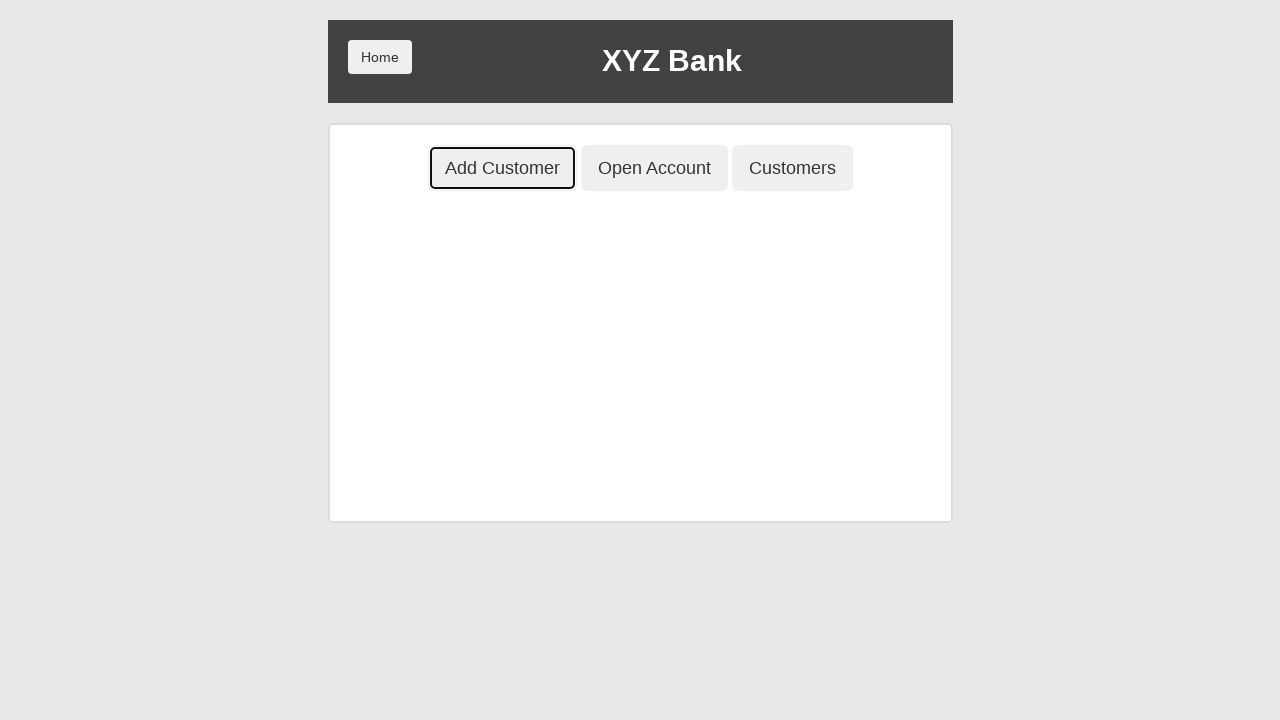

Filled First Name field with 'Merey' on input[placeholder='First Name']
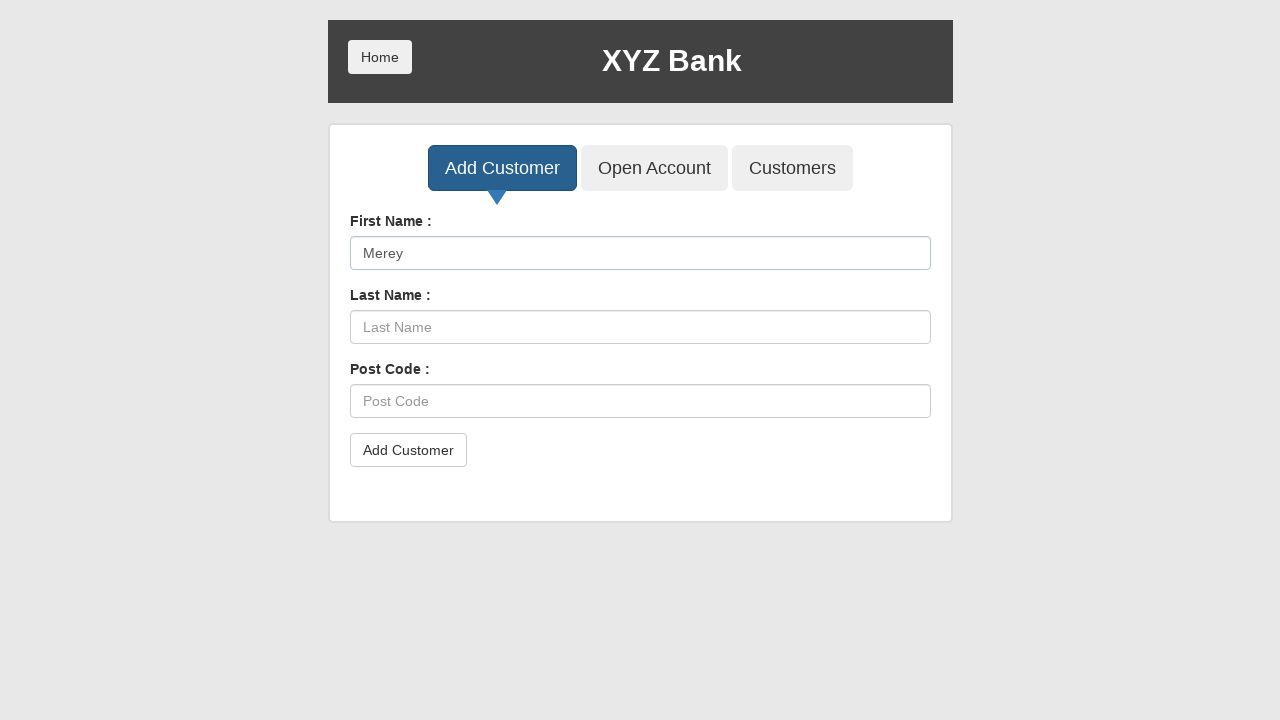

Filled Last Name field with 'Turganbekov' on input[placeholder='Last Name']
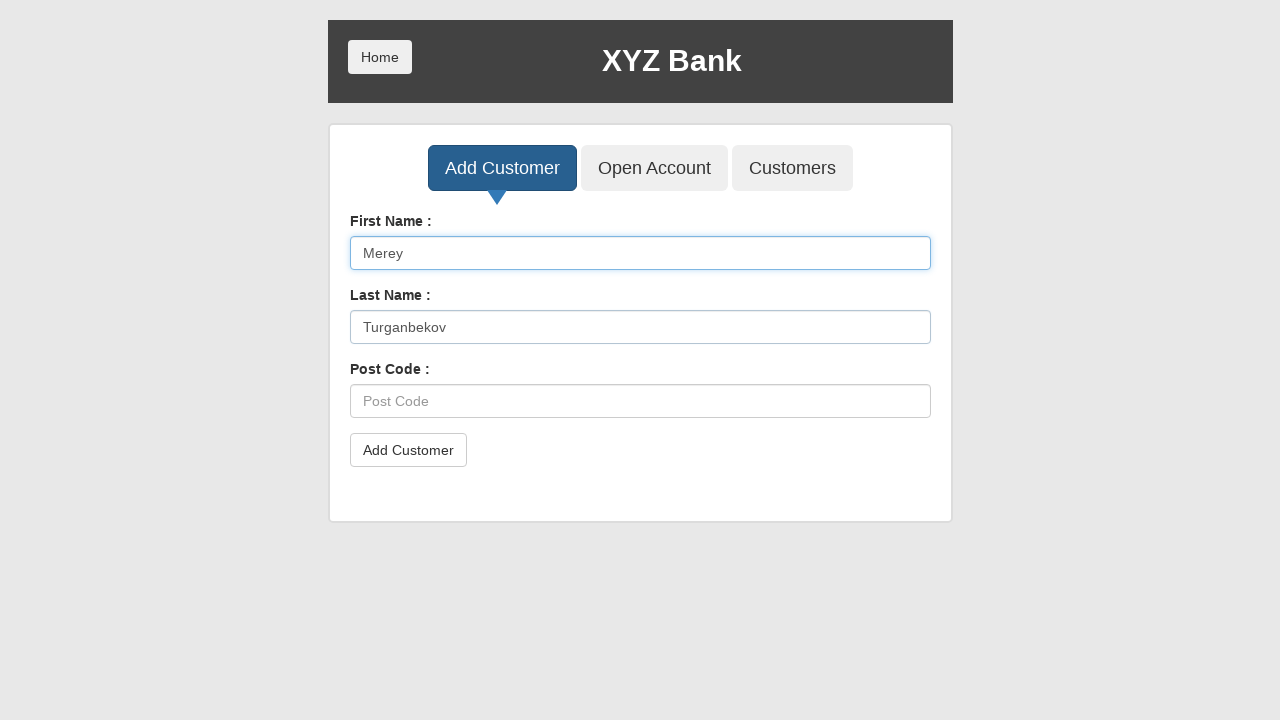

Filled Post Code field with '501581' on input[placeholder='Post Code']
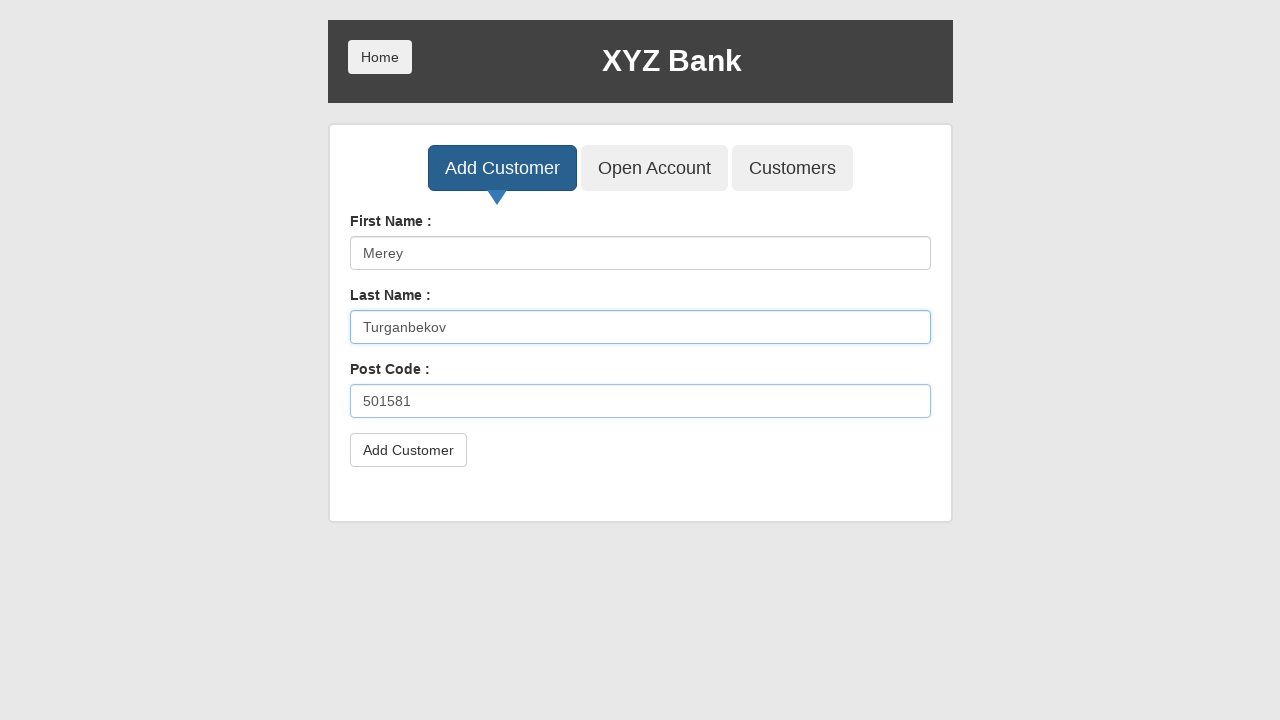

Clicked submit button to add customer at (408, 450) on button[type='submit']
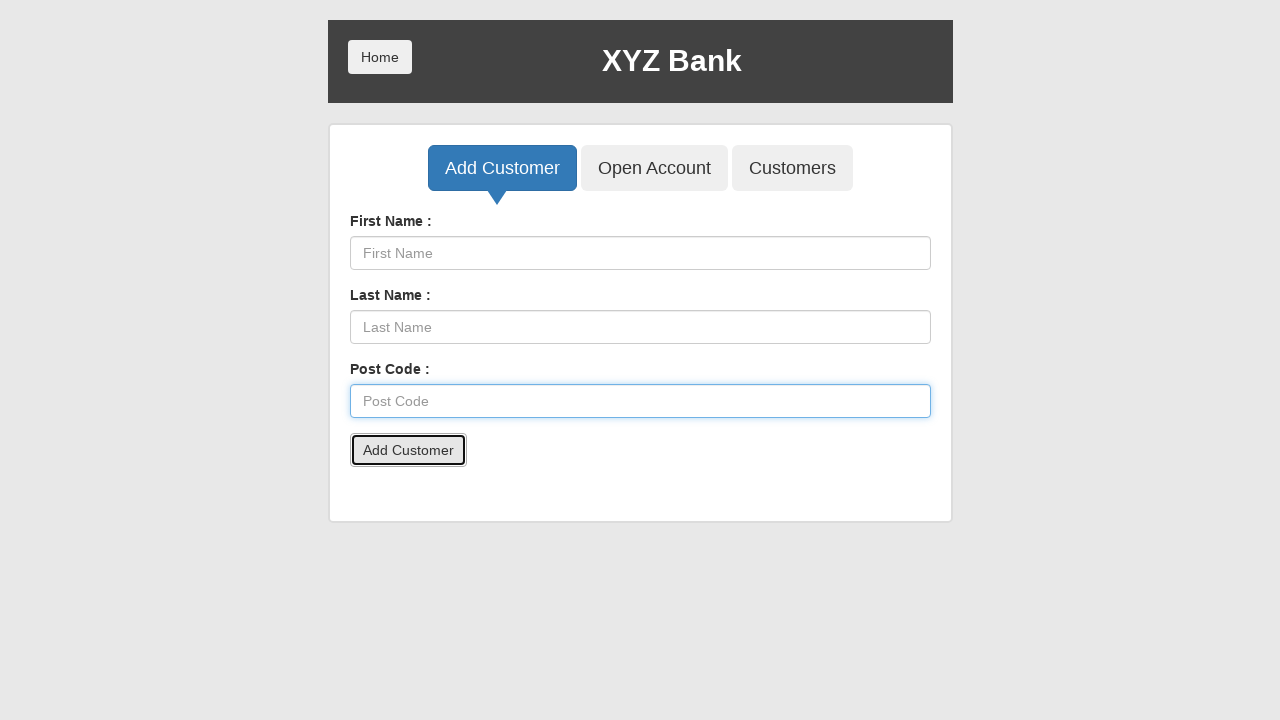

Accepted the alert dialog
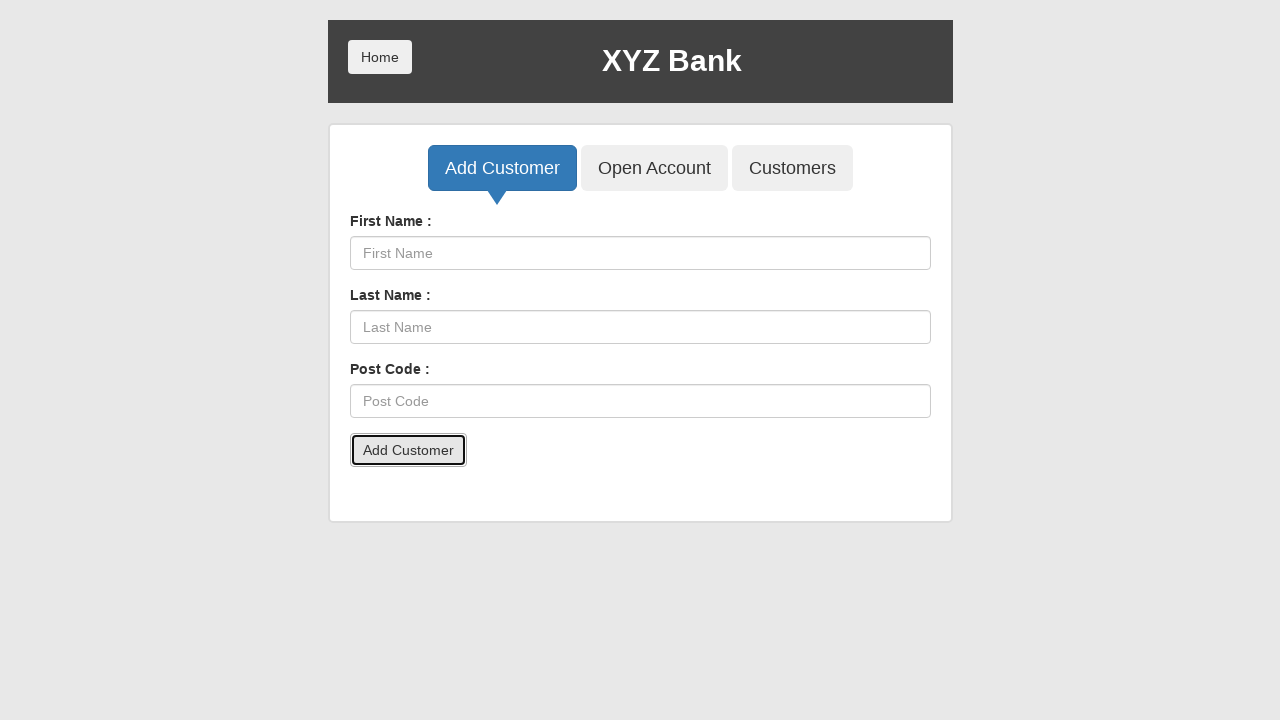

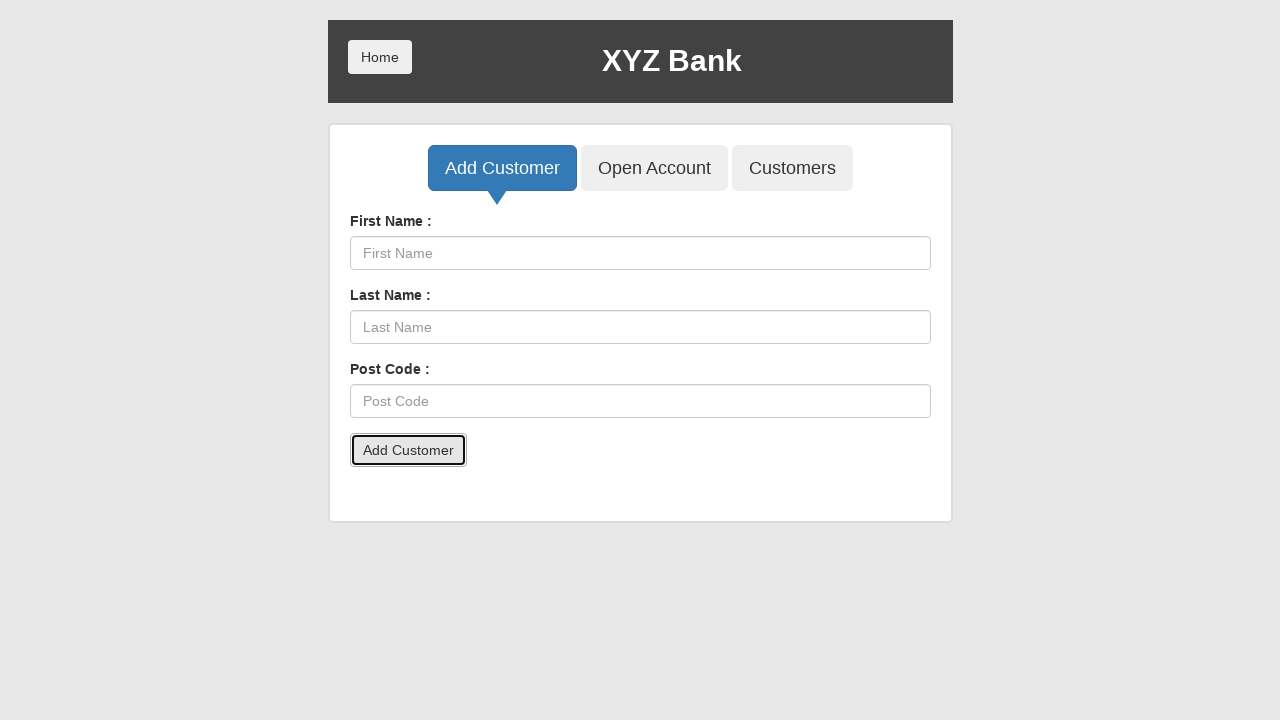